Tests working with multiple browser windows using a more robust approach by storing window handles, clicking a link to open a new window, then switching between windows and verifying page titles.

Starting URL: https://the-internet.herokuapp.com/windows

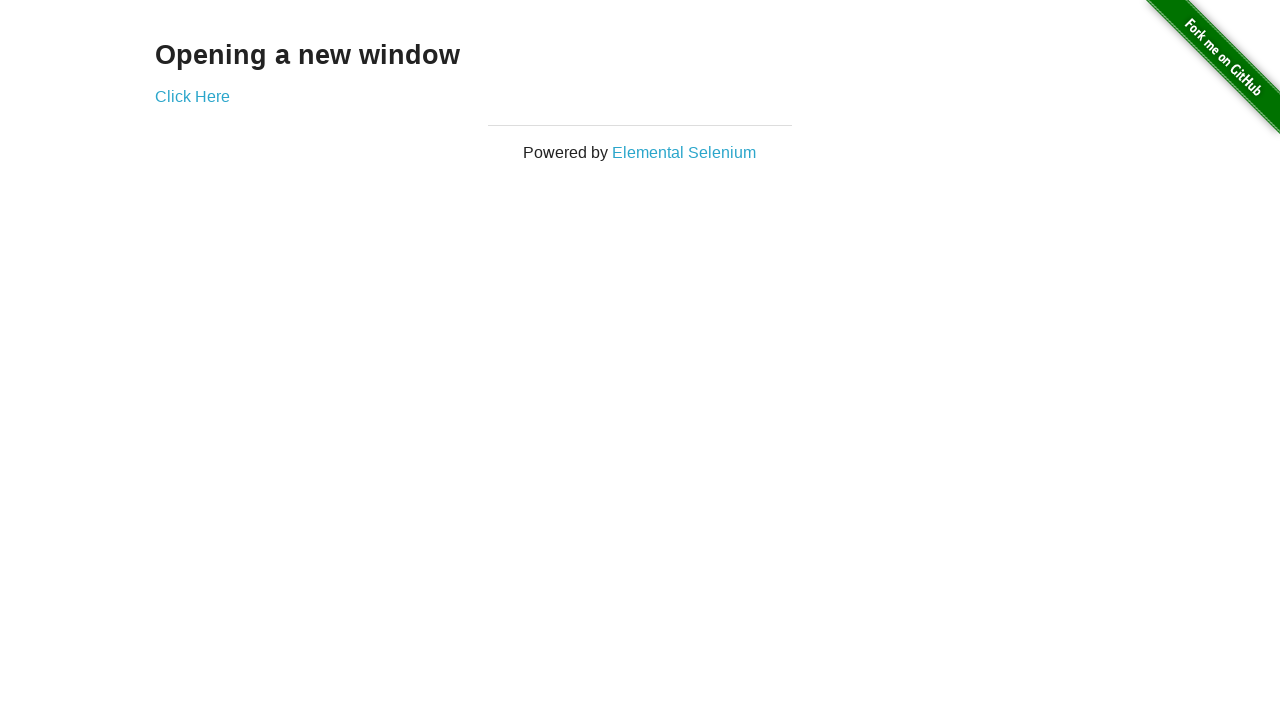

Clicked link to open new window at (192, 96) on .example a
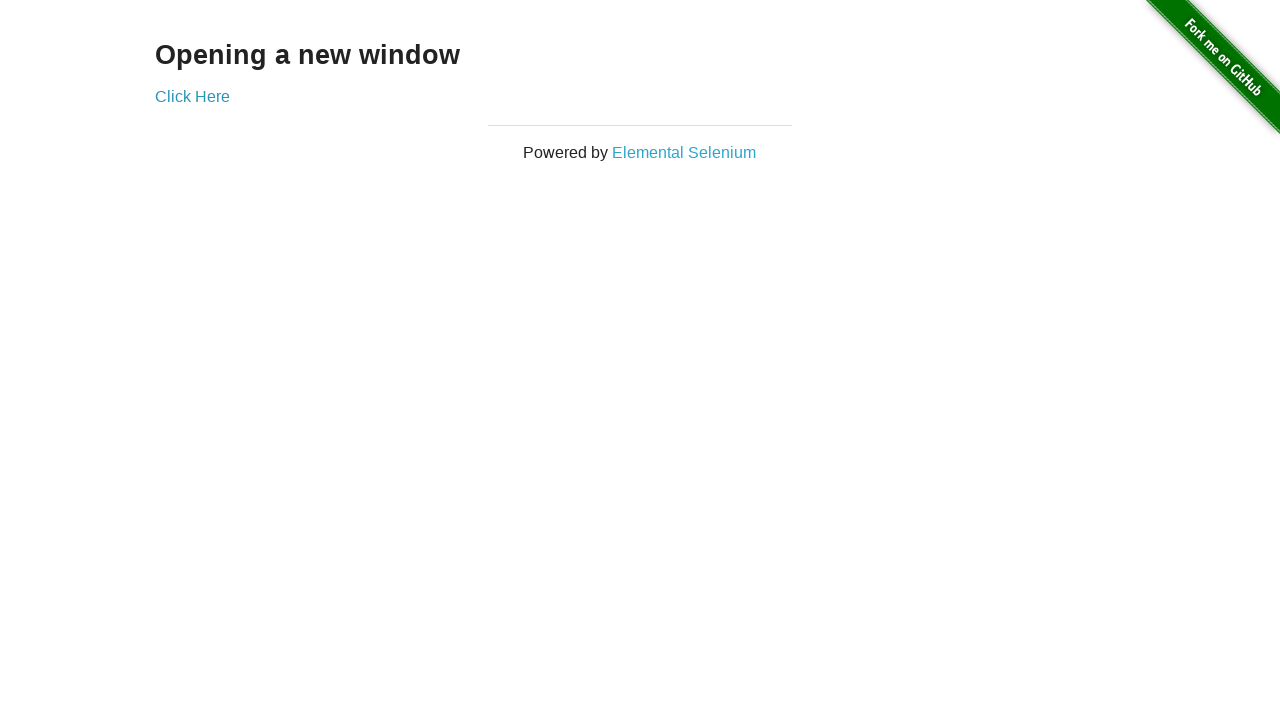

New window/page was opened and captured
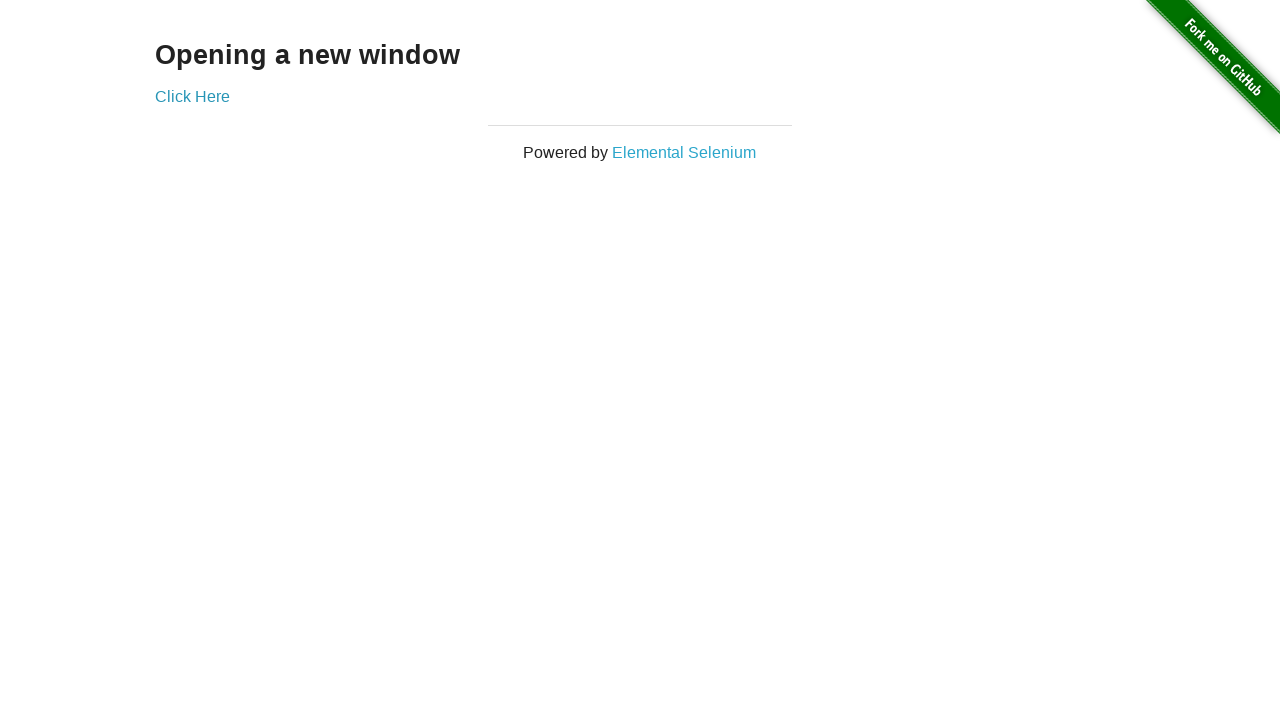

Verified original window title is 'The Internet'
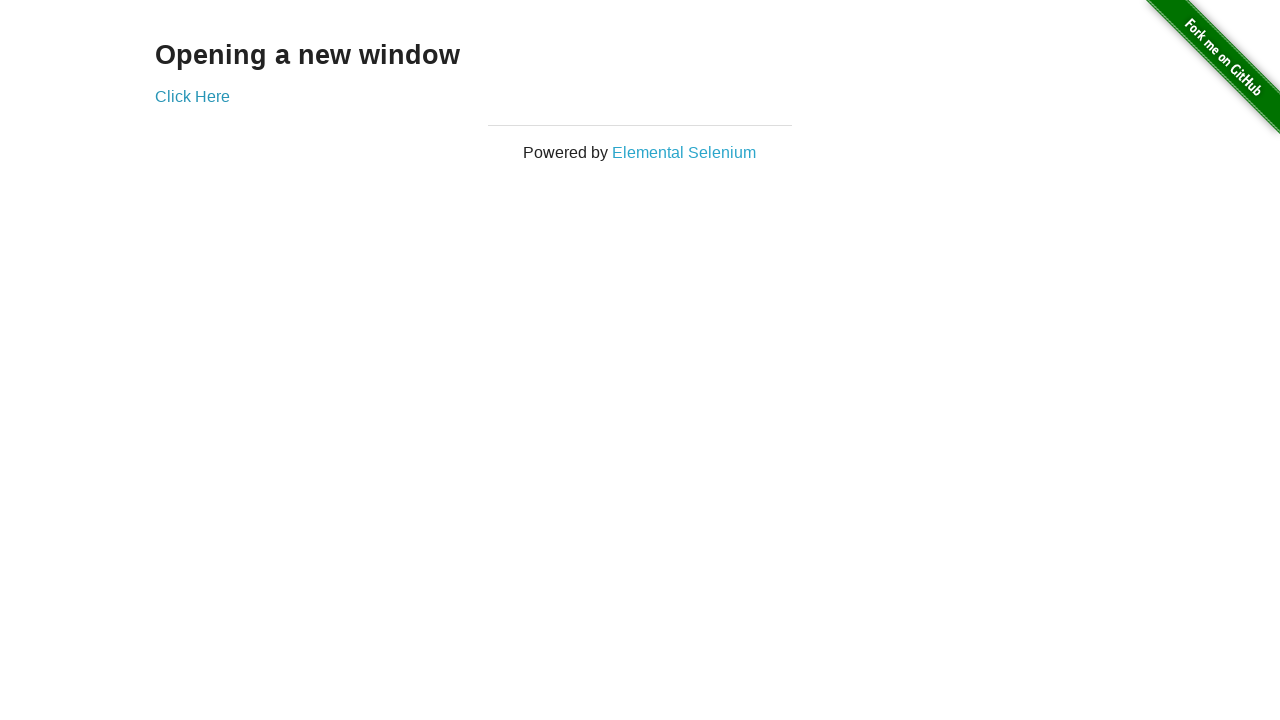

New page finished loading
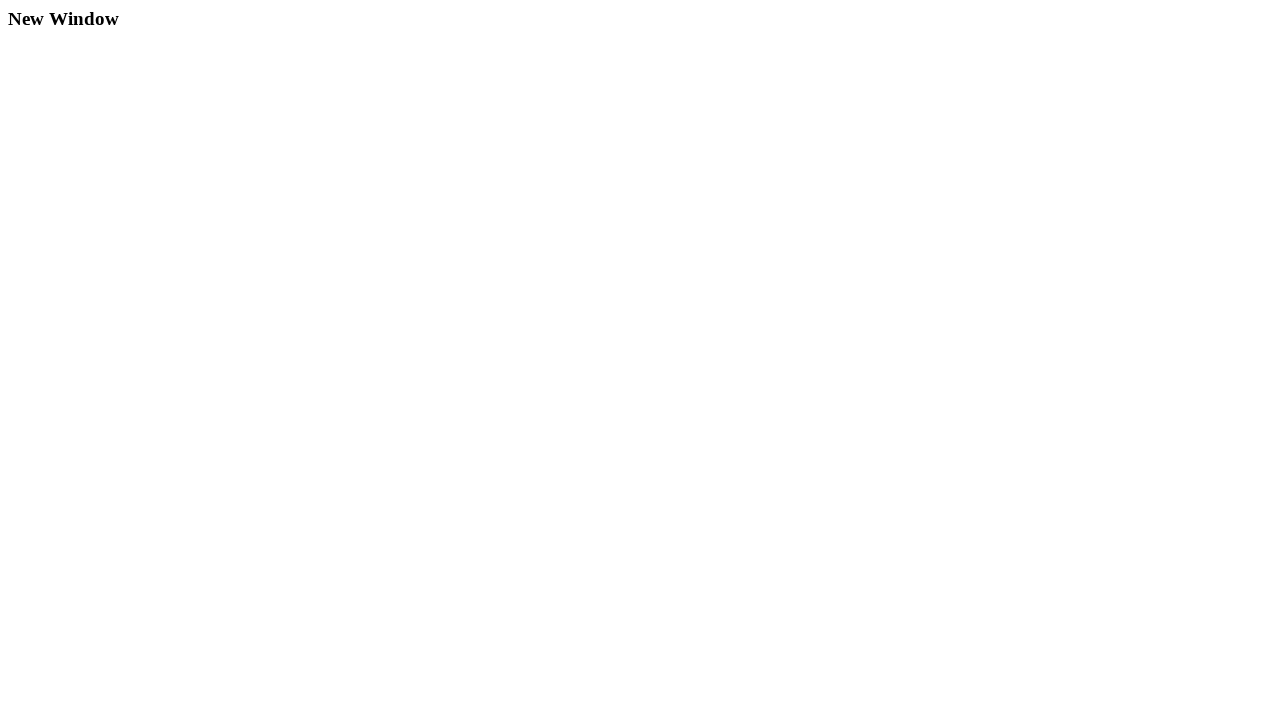

Verified new window title is 'New Window'
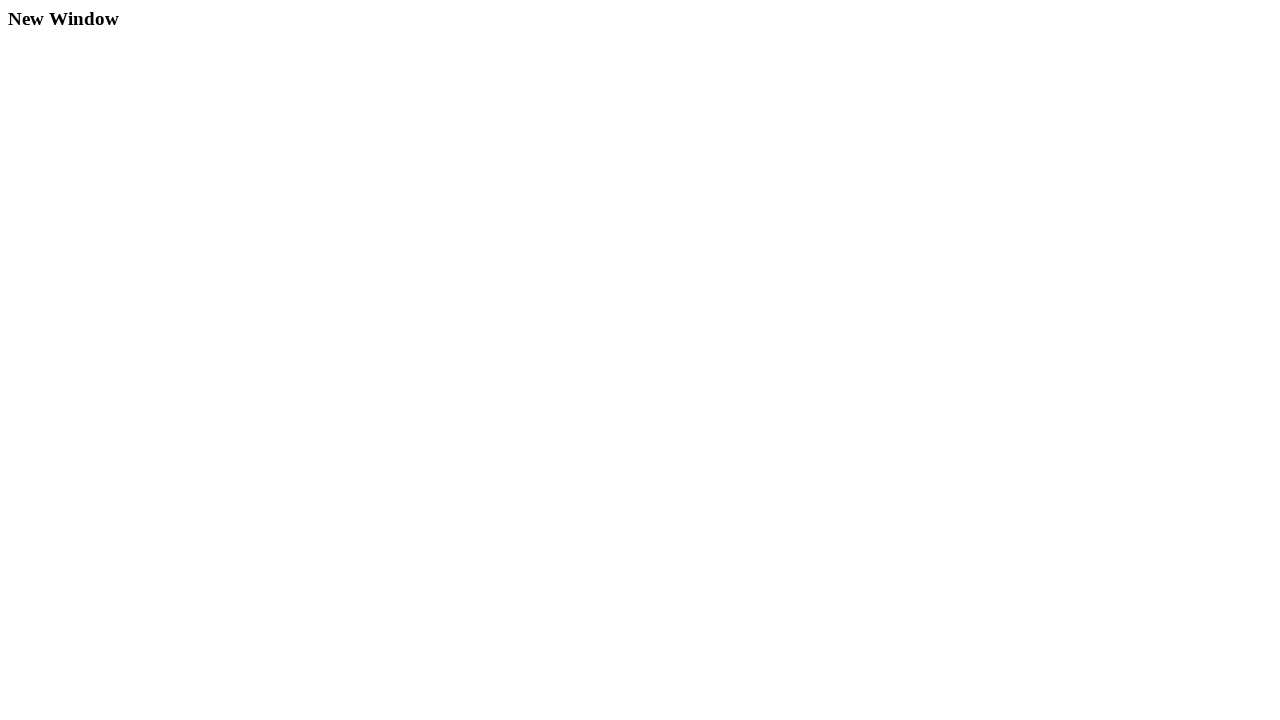

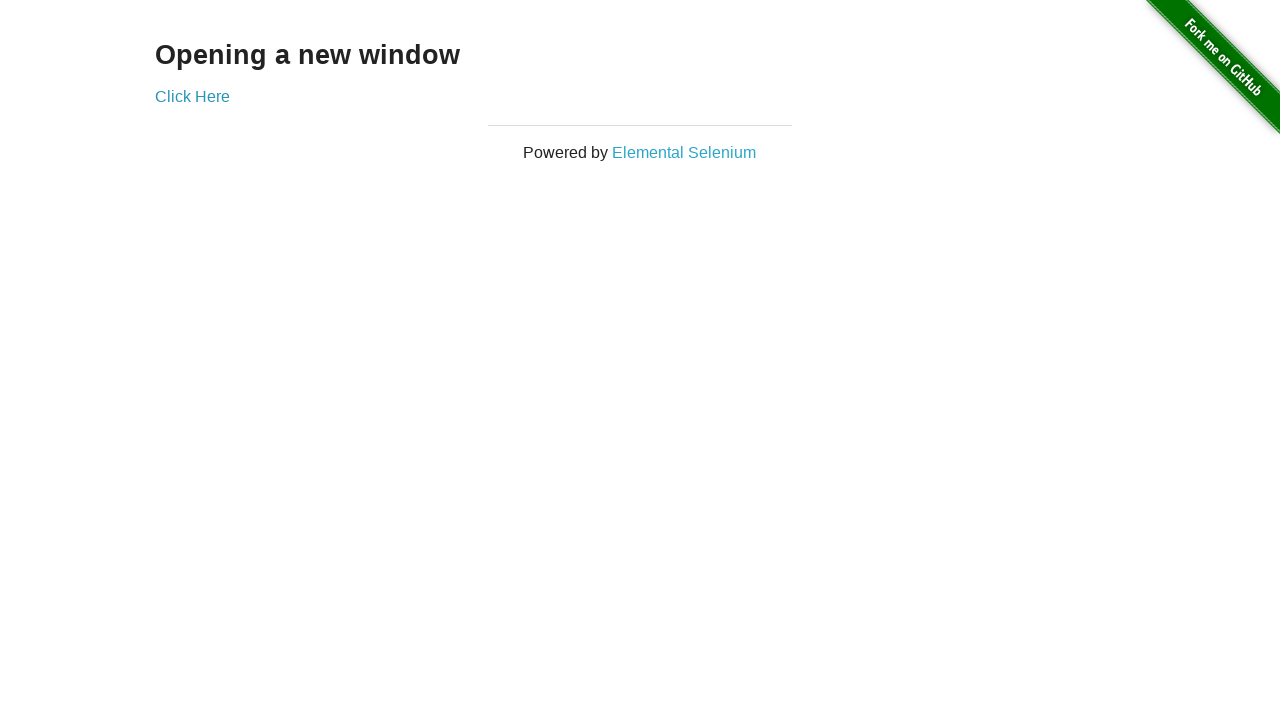